Tests dropdown menu functionality by selecting an option from a car dropdown using its value attribute

Starting URL: https://automationtesting.co.uk/dropdown.html

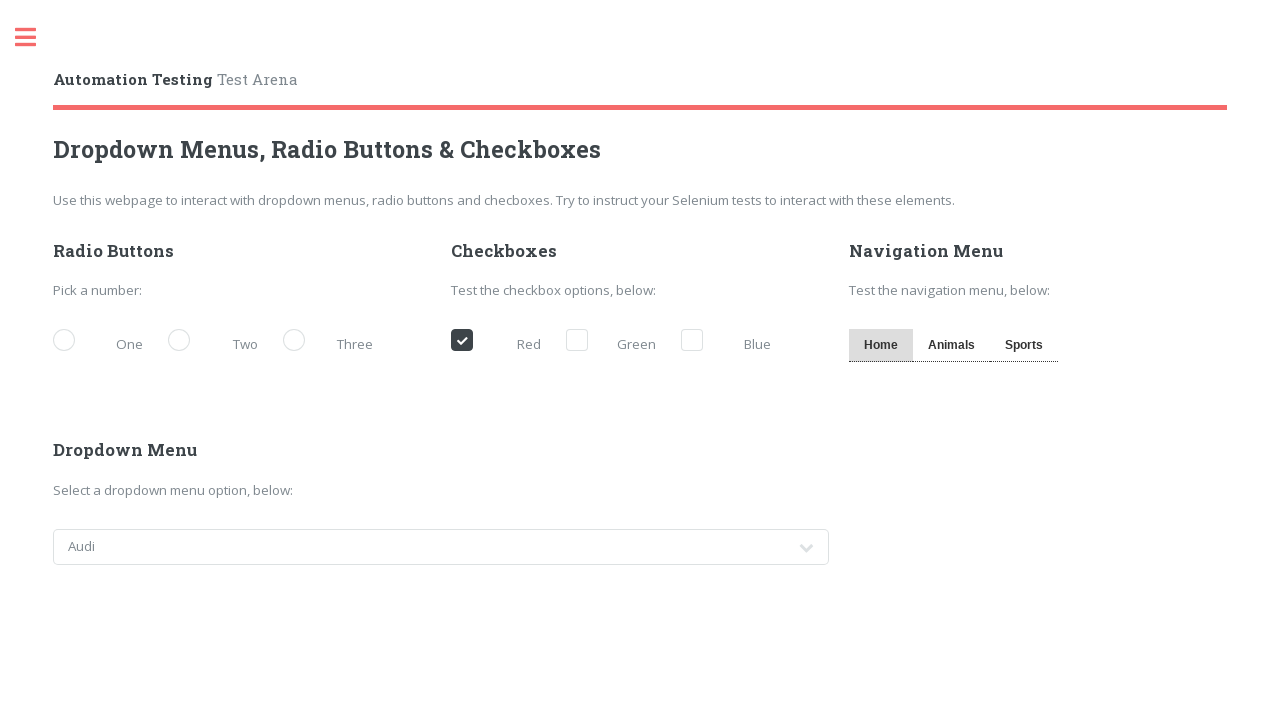

Navigated to dropdown menu test page
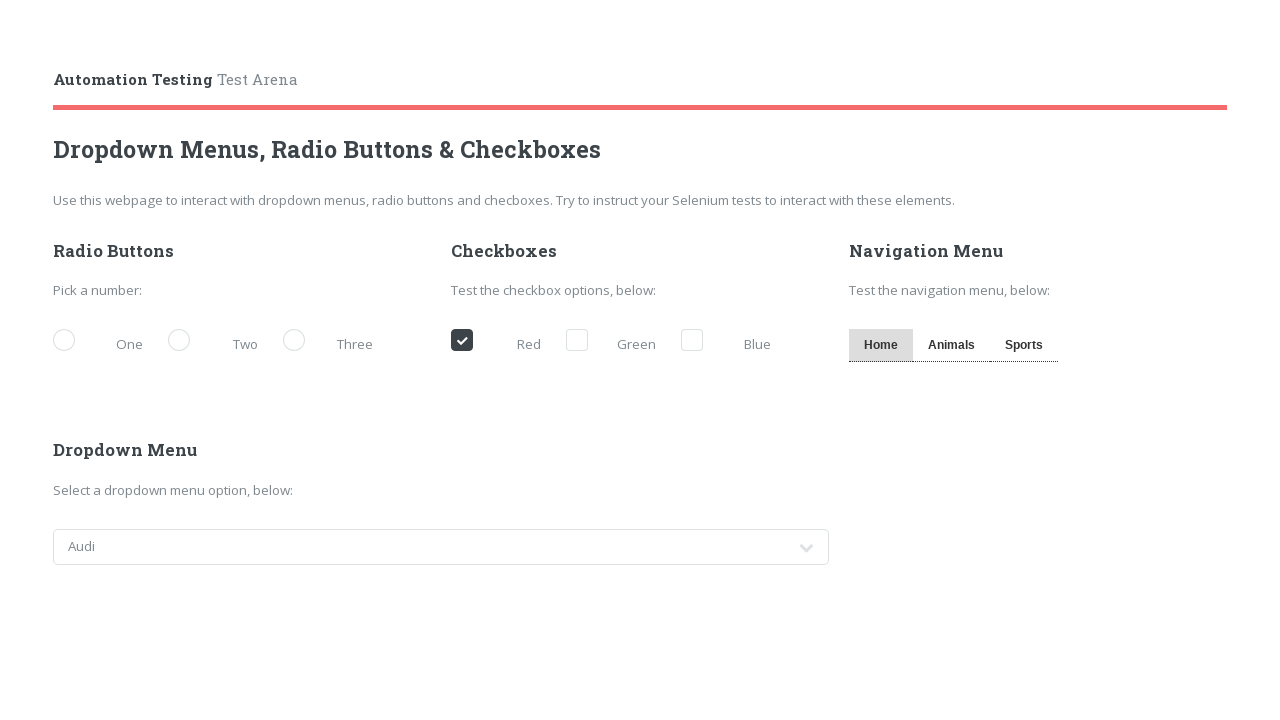

Selected 'jeep' option from cars dropdown on #cars
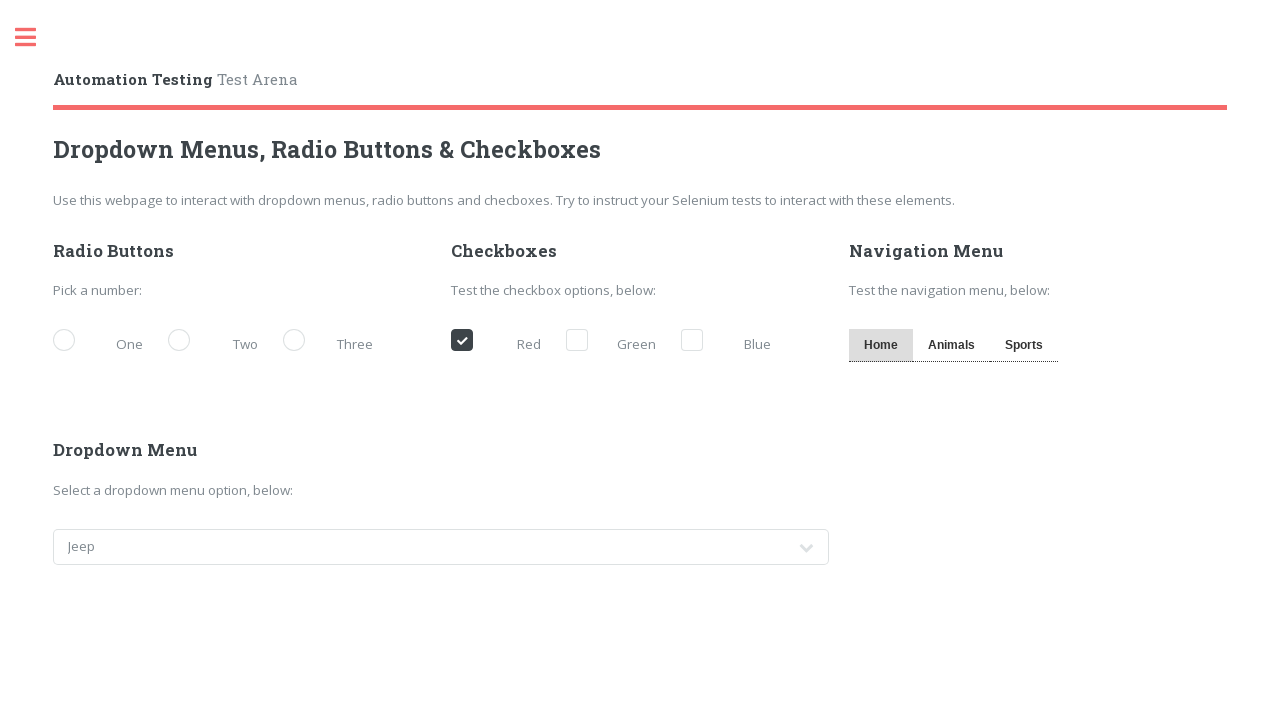

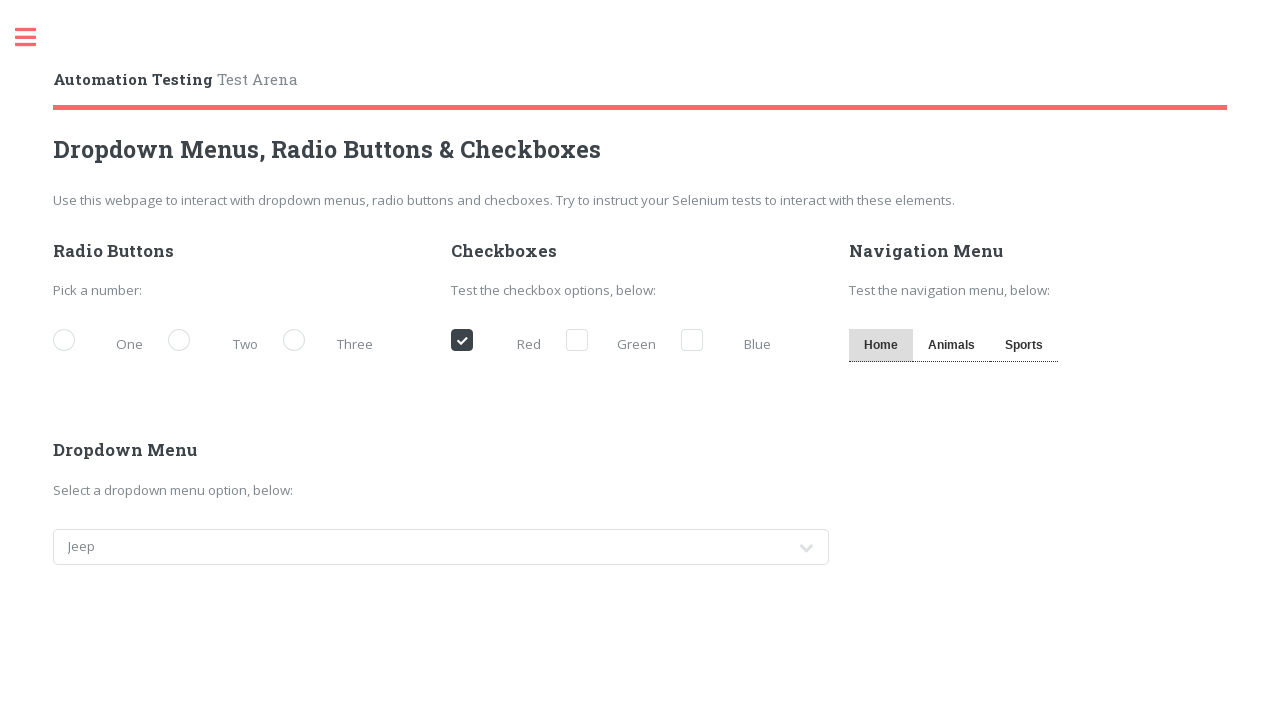